Tests navigation to the "Find a park" page by clicking the menu item and verifying the URL and title

Starting URL: https://bcparks.ca/

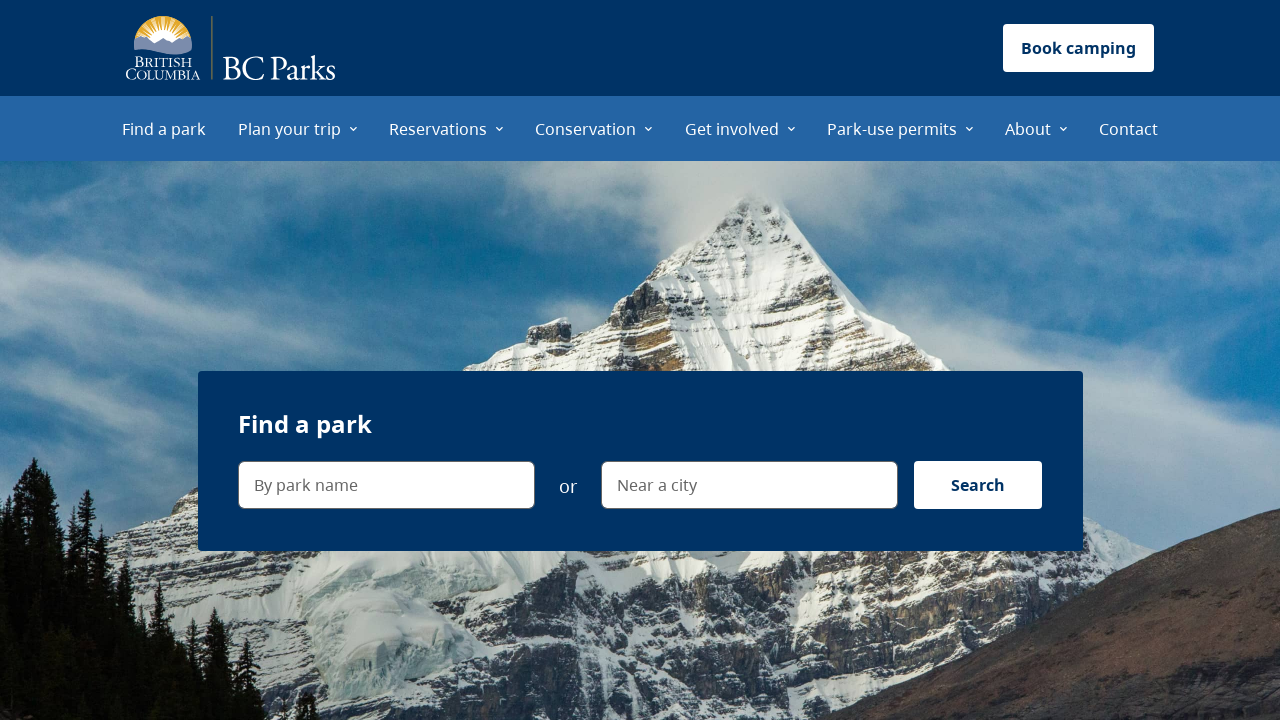

Waited for page to load with networkidle state
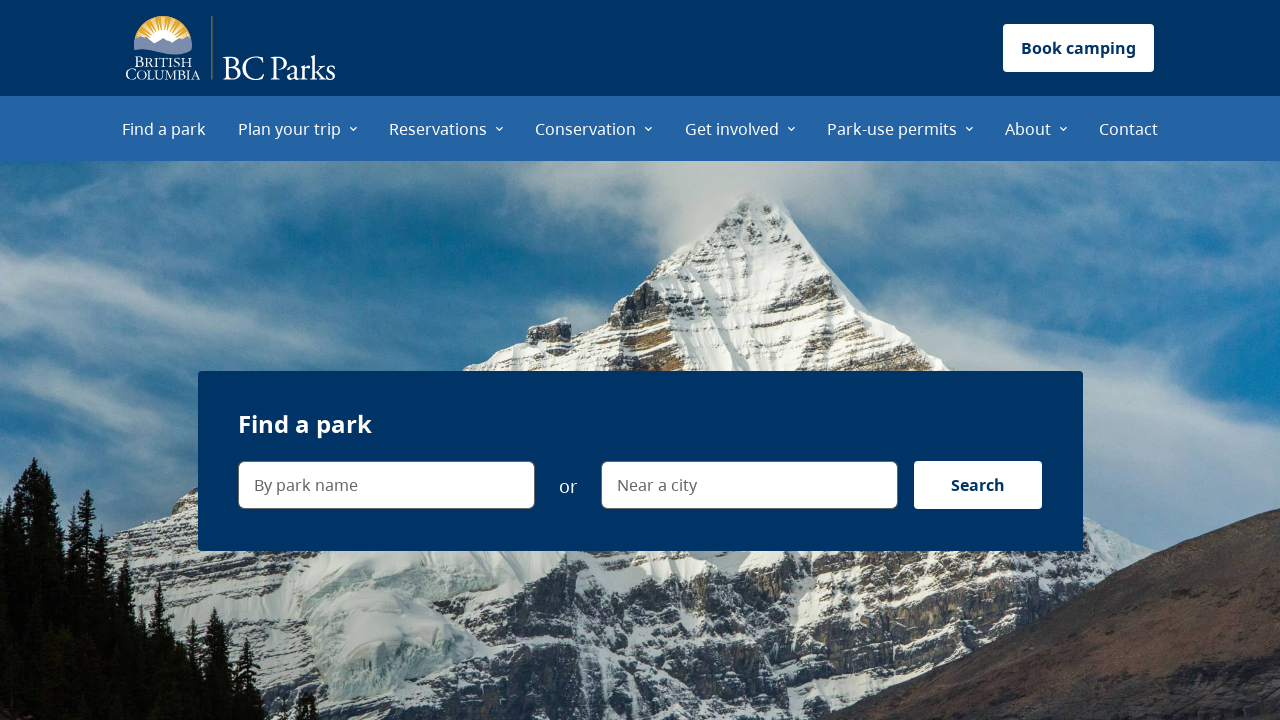

Clicked 'Find a park' menu item at (164, 128) on internal:role=menuitem[name="Find a park"i]
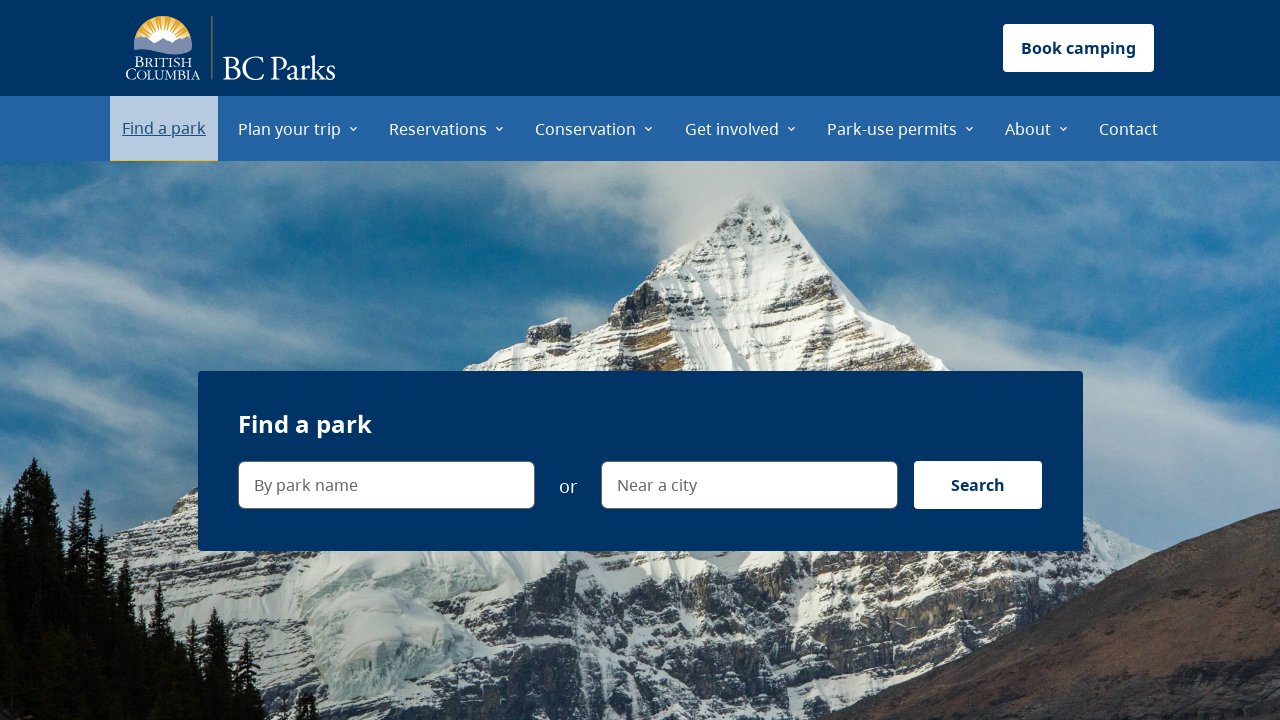

Verified navigation to 'Find a park' page at URL https://bcparks.ca/find-a-park/
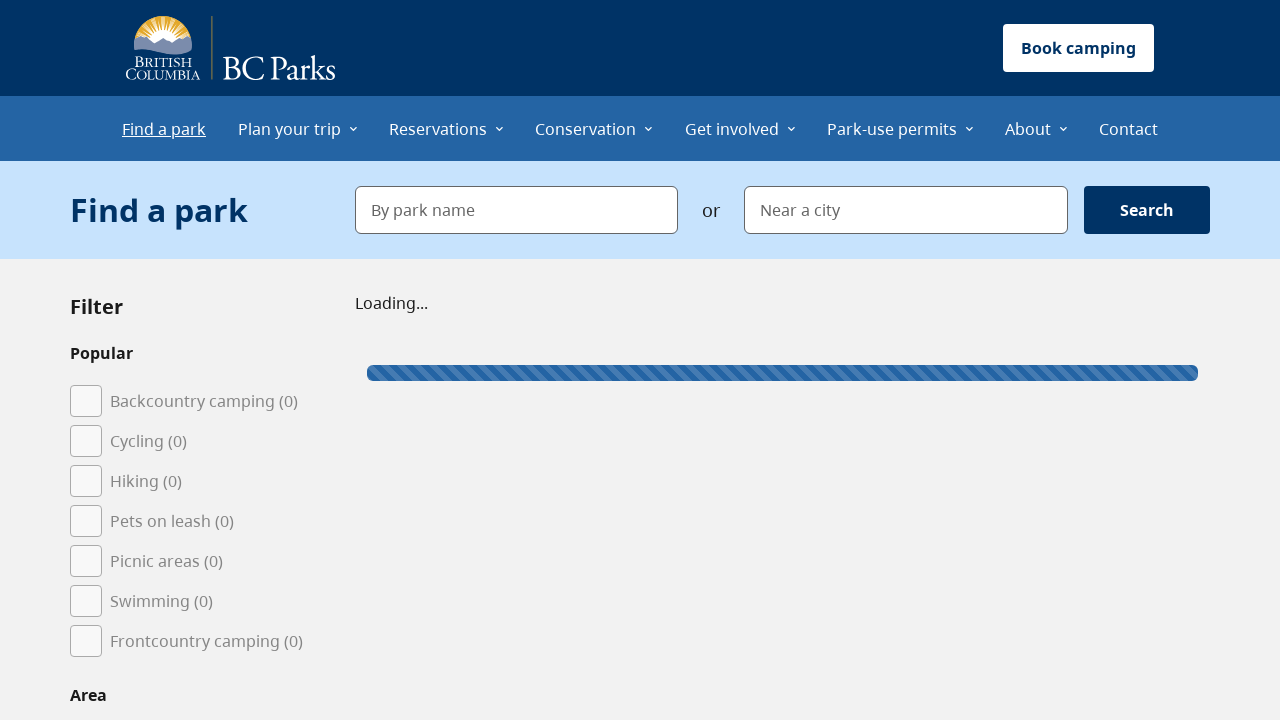

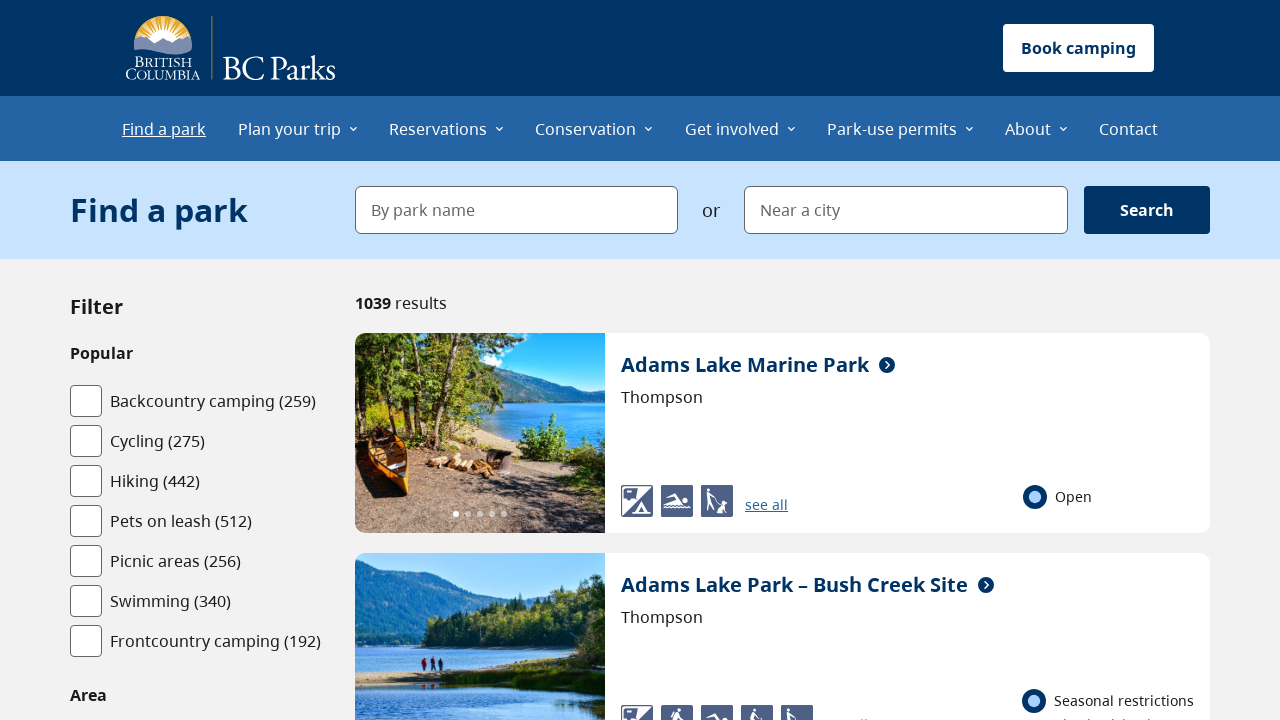